Tests unchecking a pre-selected checkbox

Starting URL: https://bonigarcia.dev/selenium-webdriver-java/

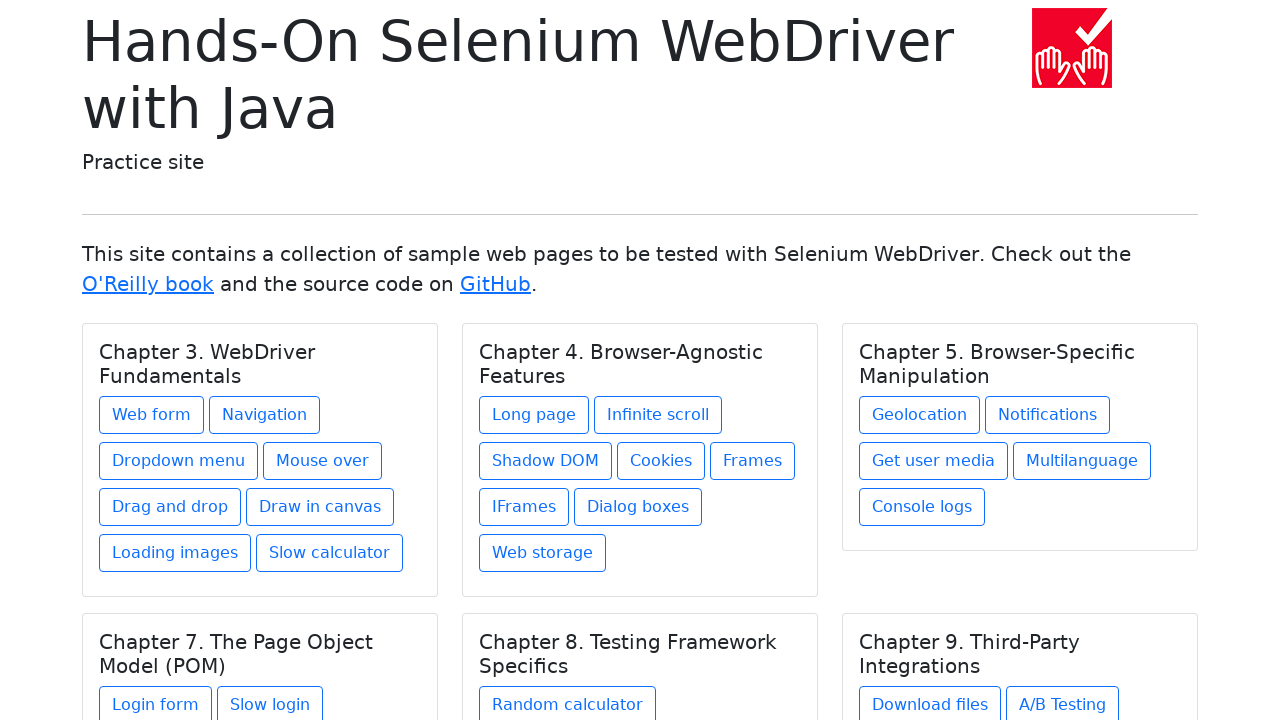

Clicked on 'Web form' link to navigate to form page at (152, 415) on text=Web form
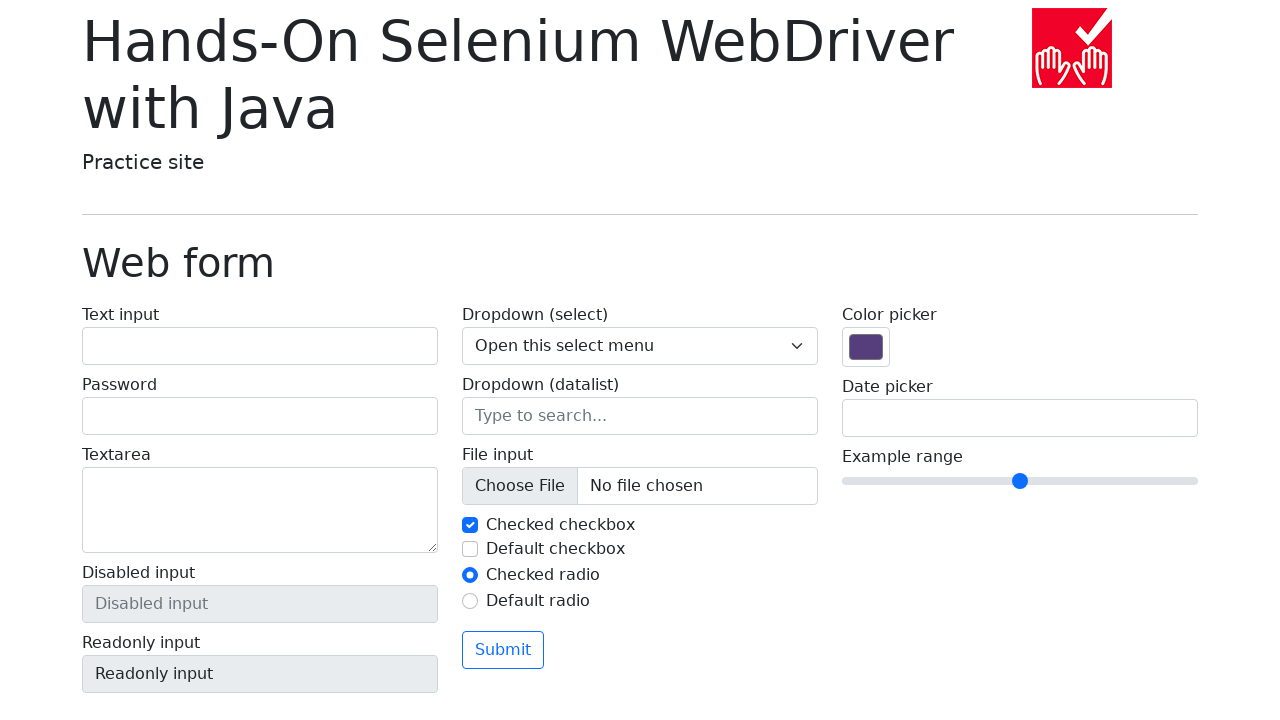

Located the pre-checked checkbox with ID 'my-check-1'
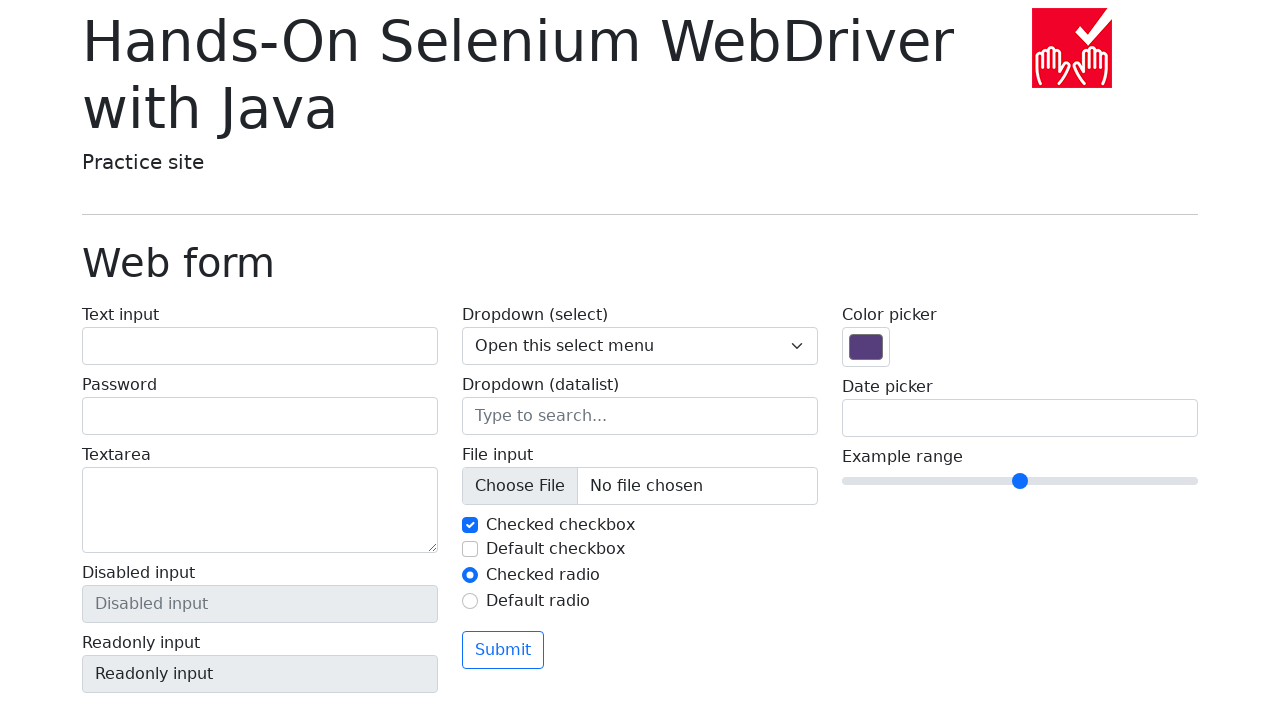

Clicked the checkbox to uncheck it at (470, 525) on #my-check-1
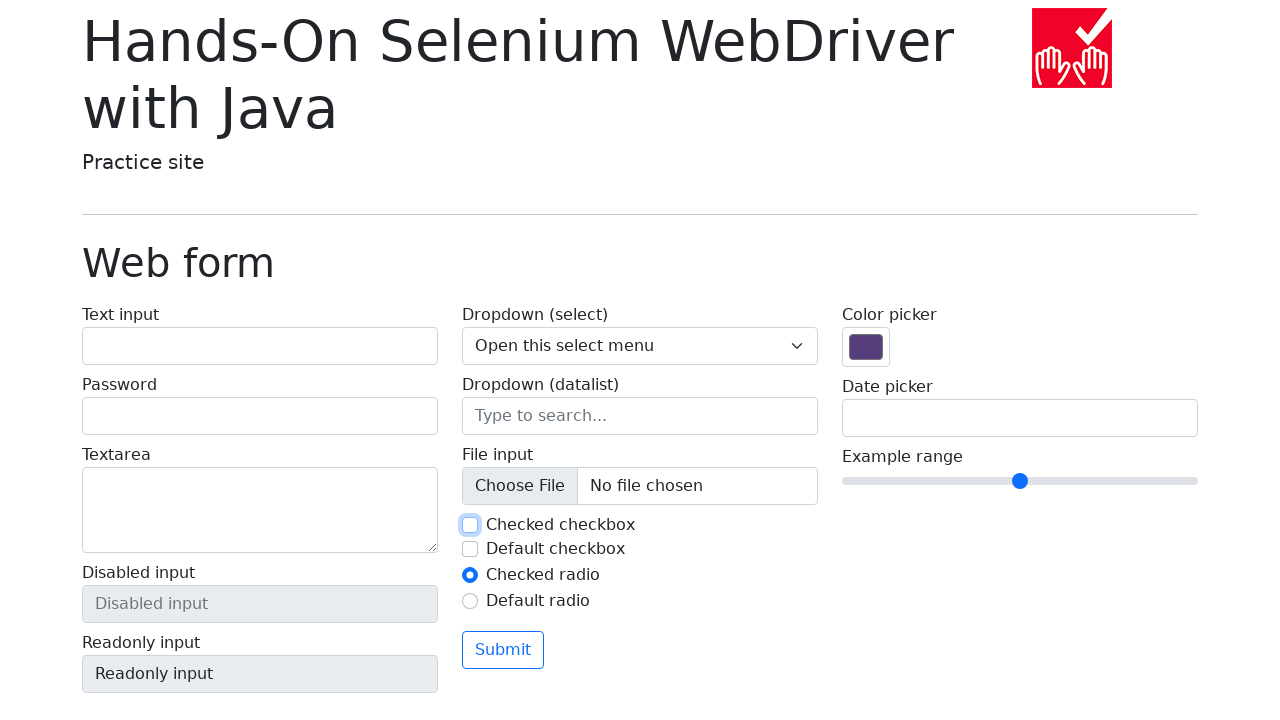

Verified that the checkbox is now unchecked
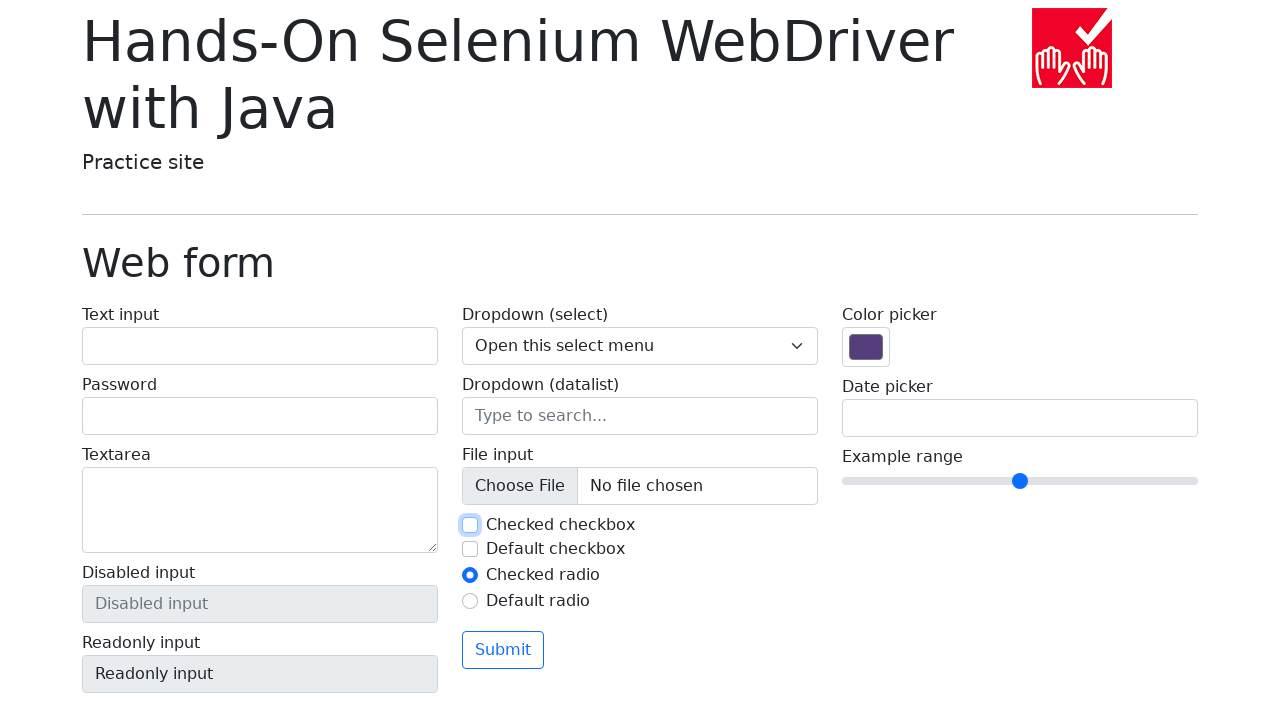

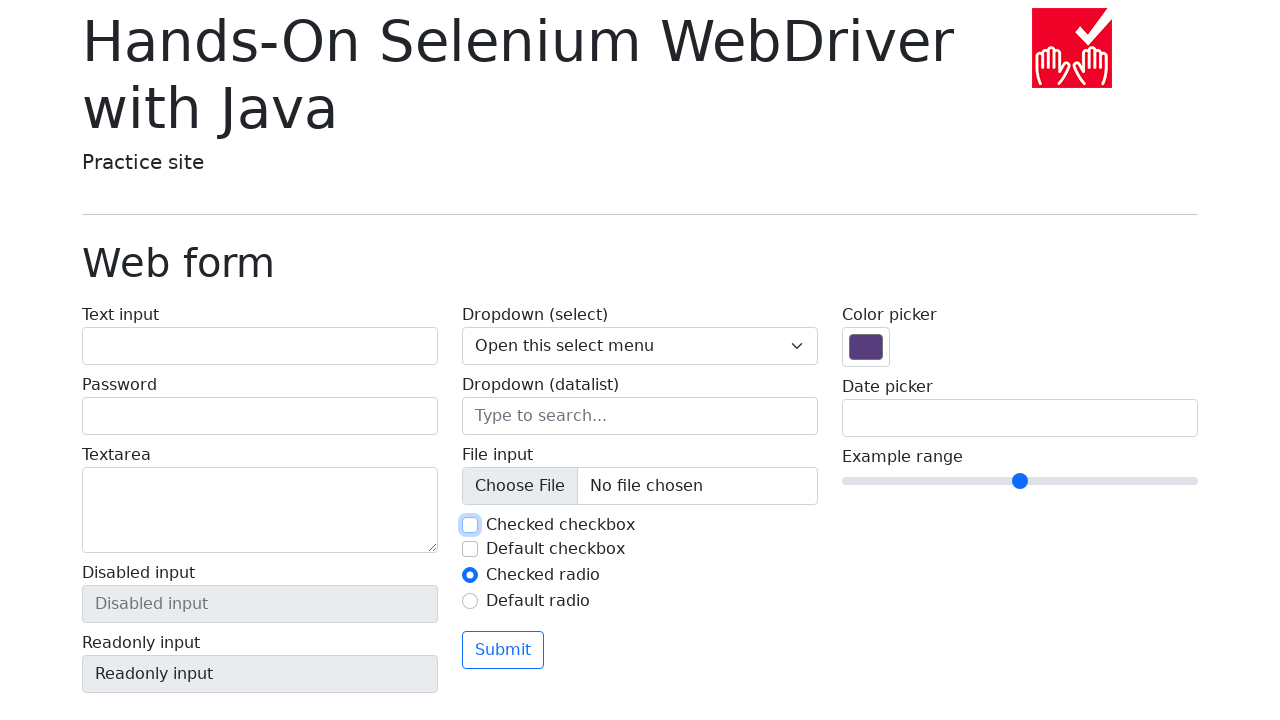